Tests page scrolling functionality by scrolling down by a fixed amount, then scrolling to the bottom of the page using JavaScript execution.

Starting URL: https://testautomationpractice.blogspot.com/

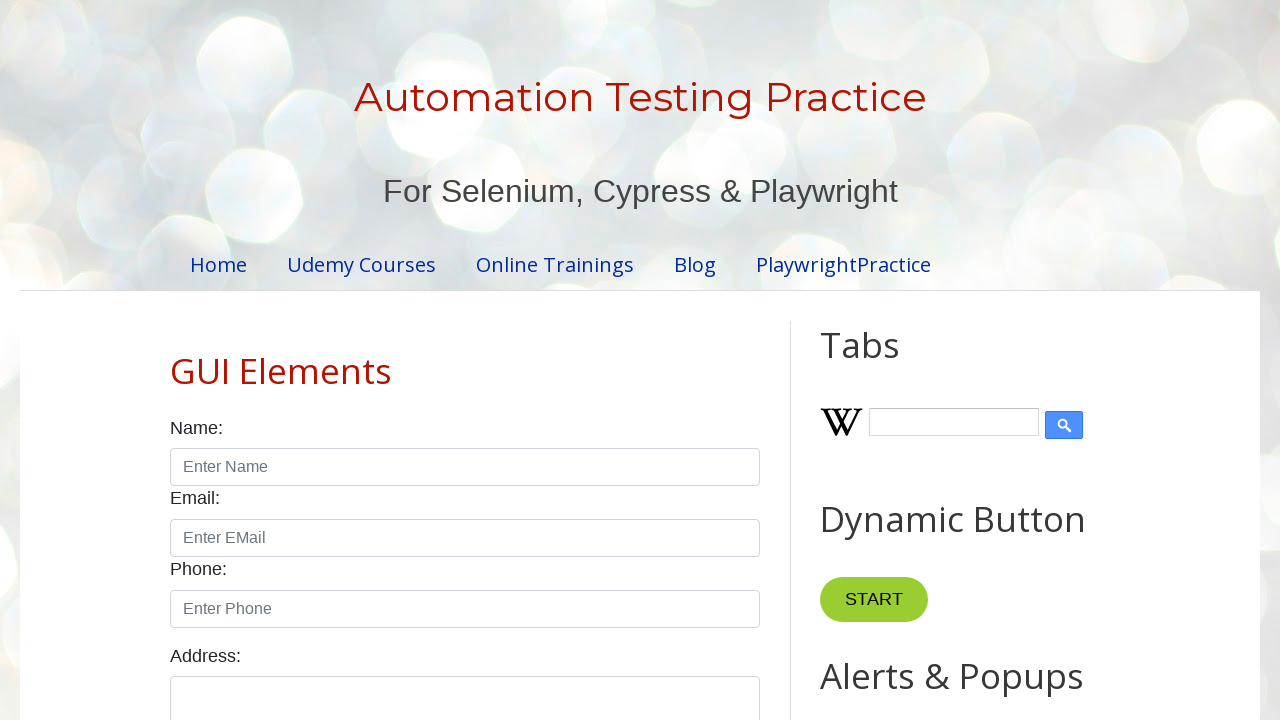

Set viewport size to 1920x1080
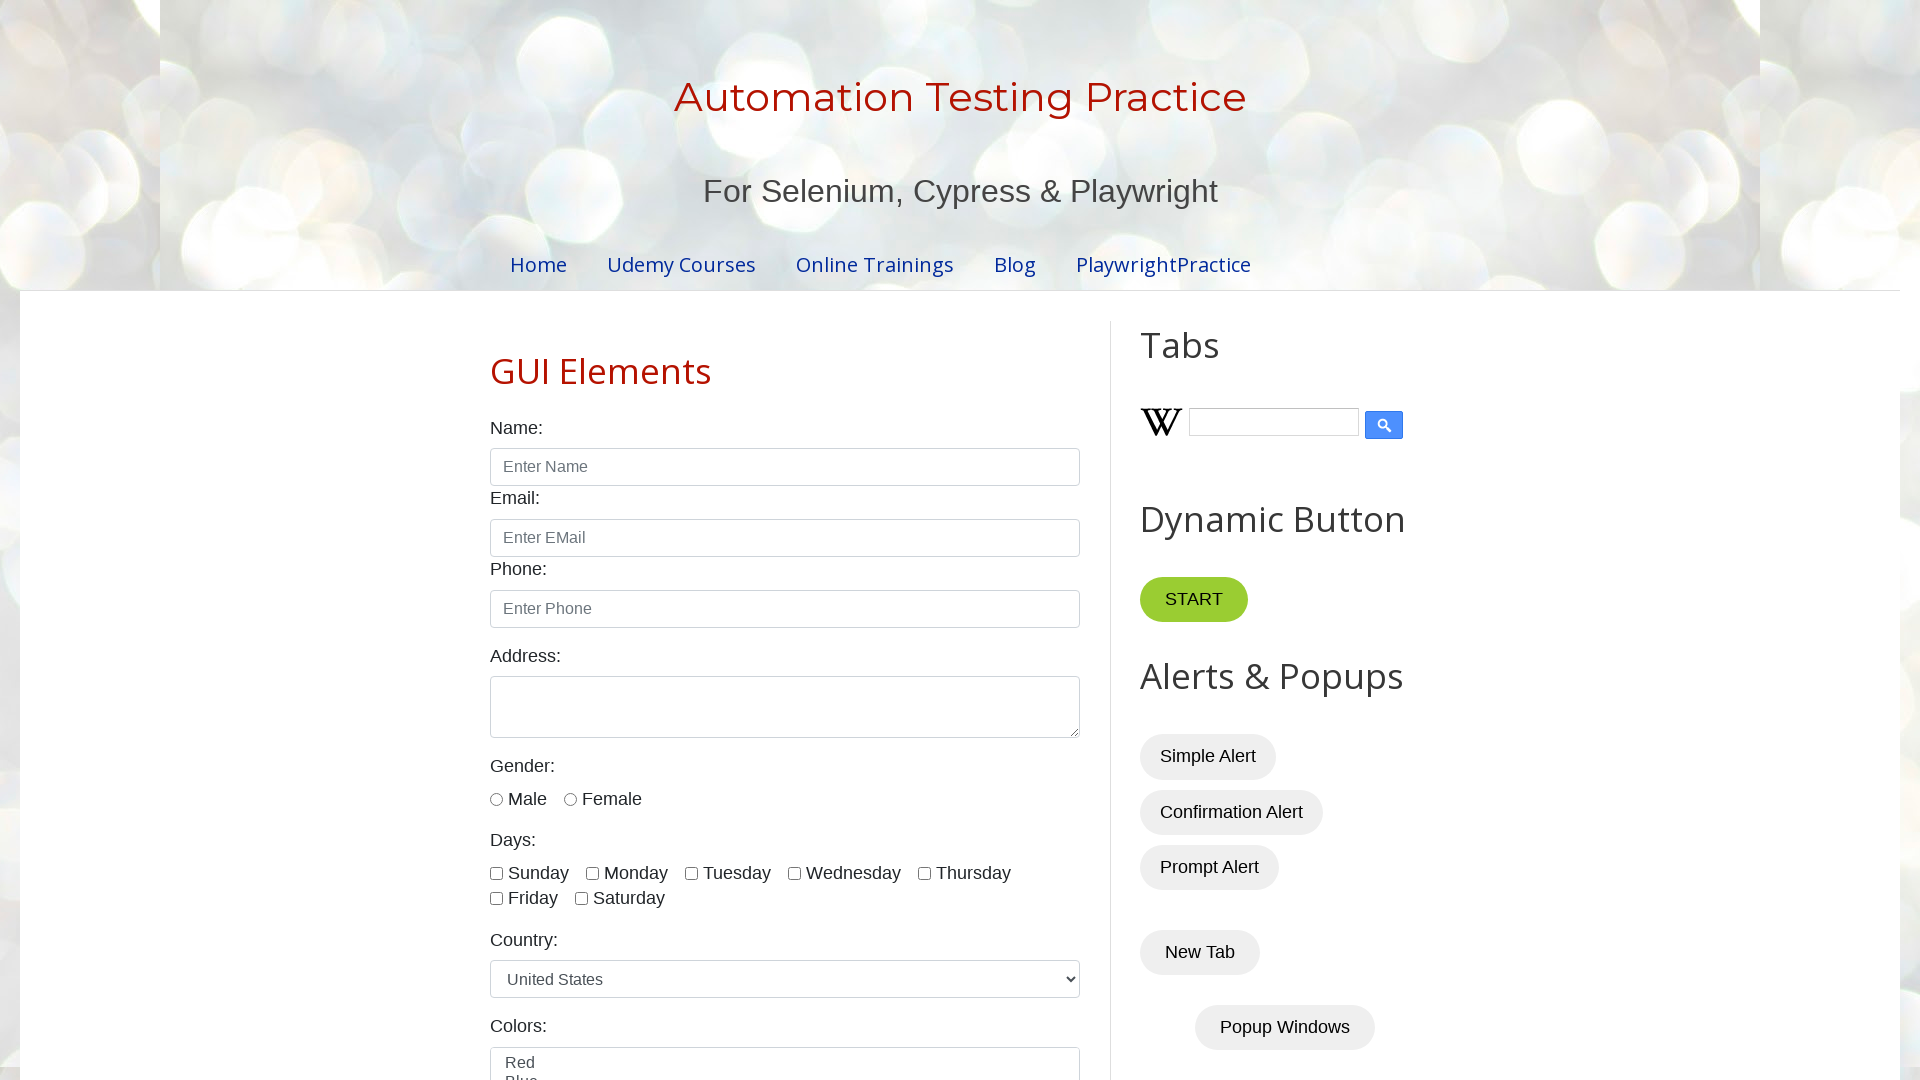

Scrolled down by 1000 pixels
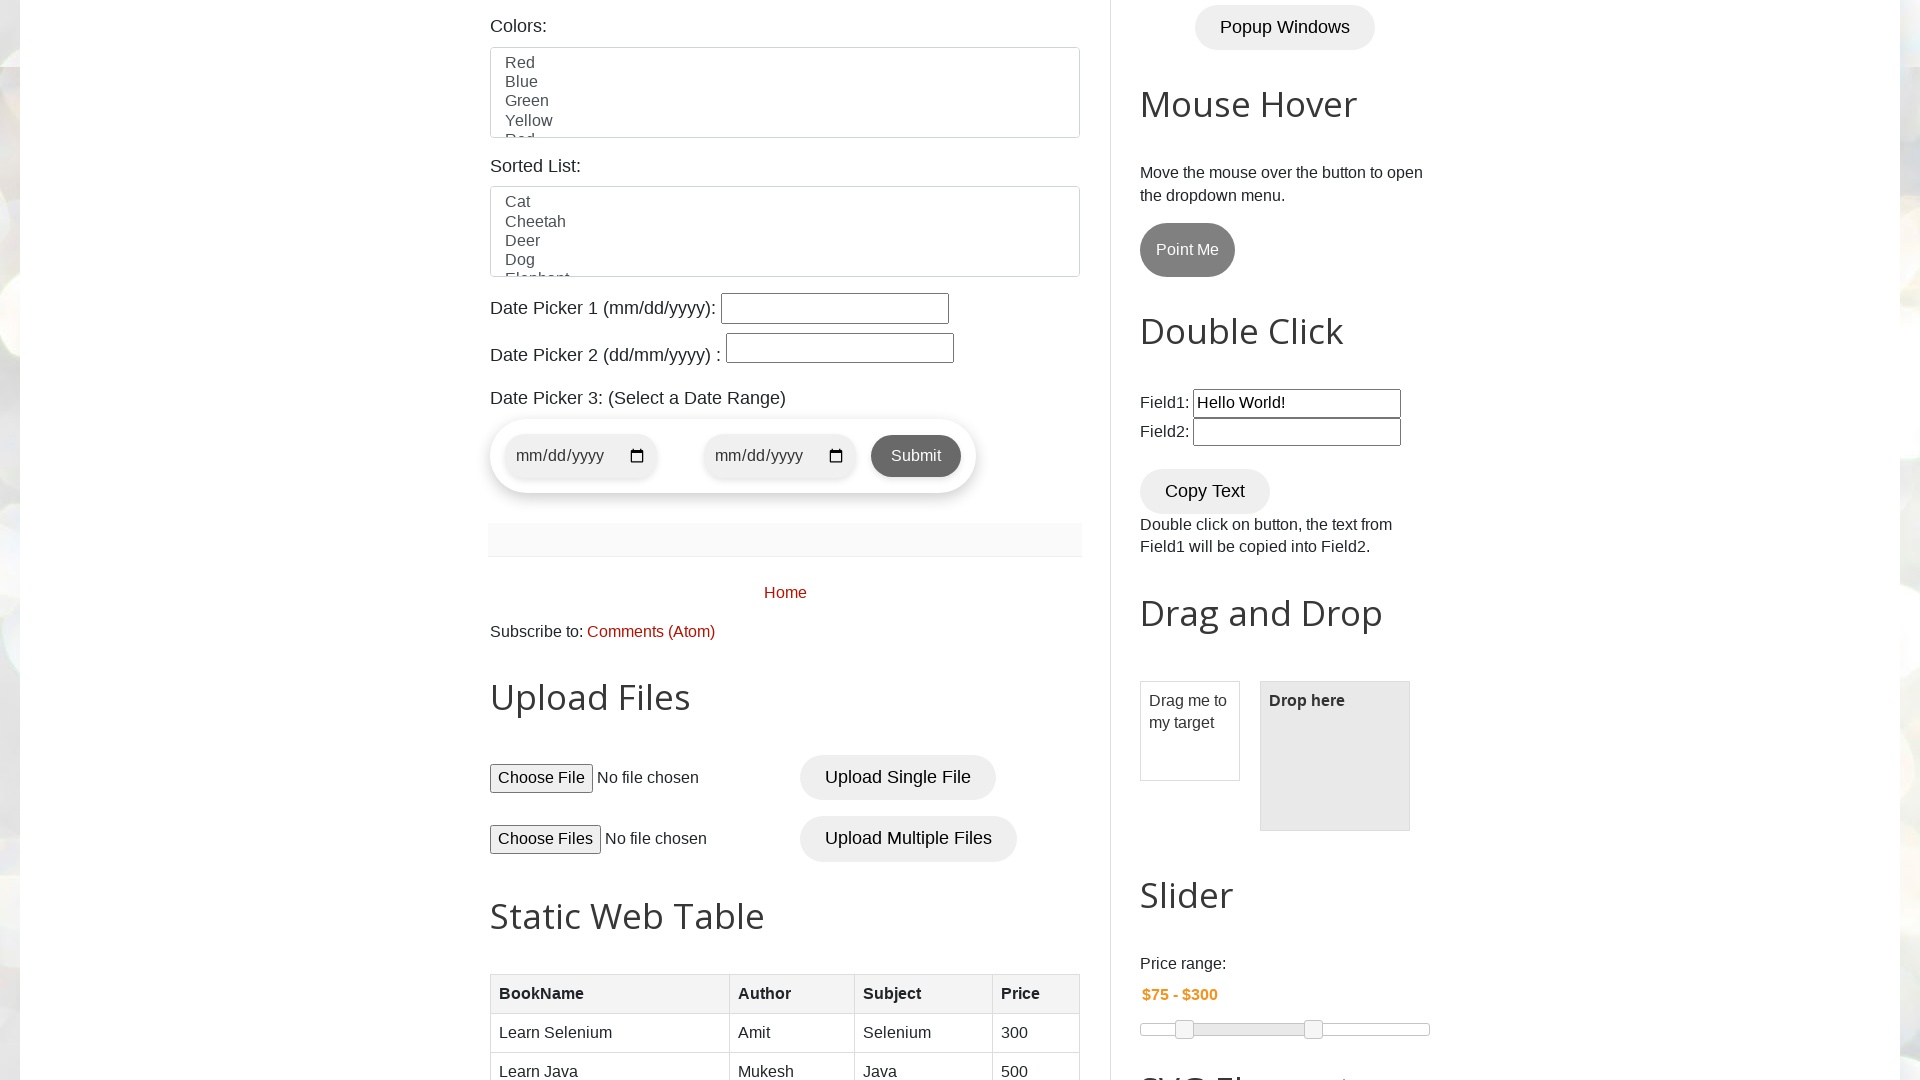

Waited 2 seconds for scroll effect to be visible
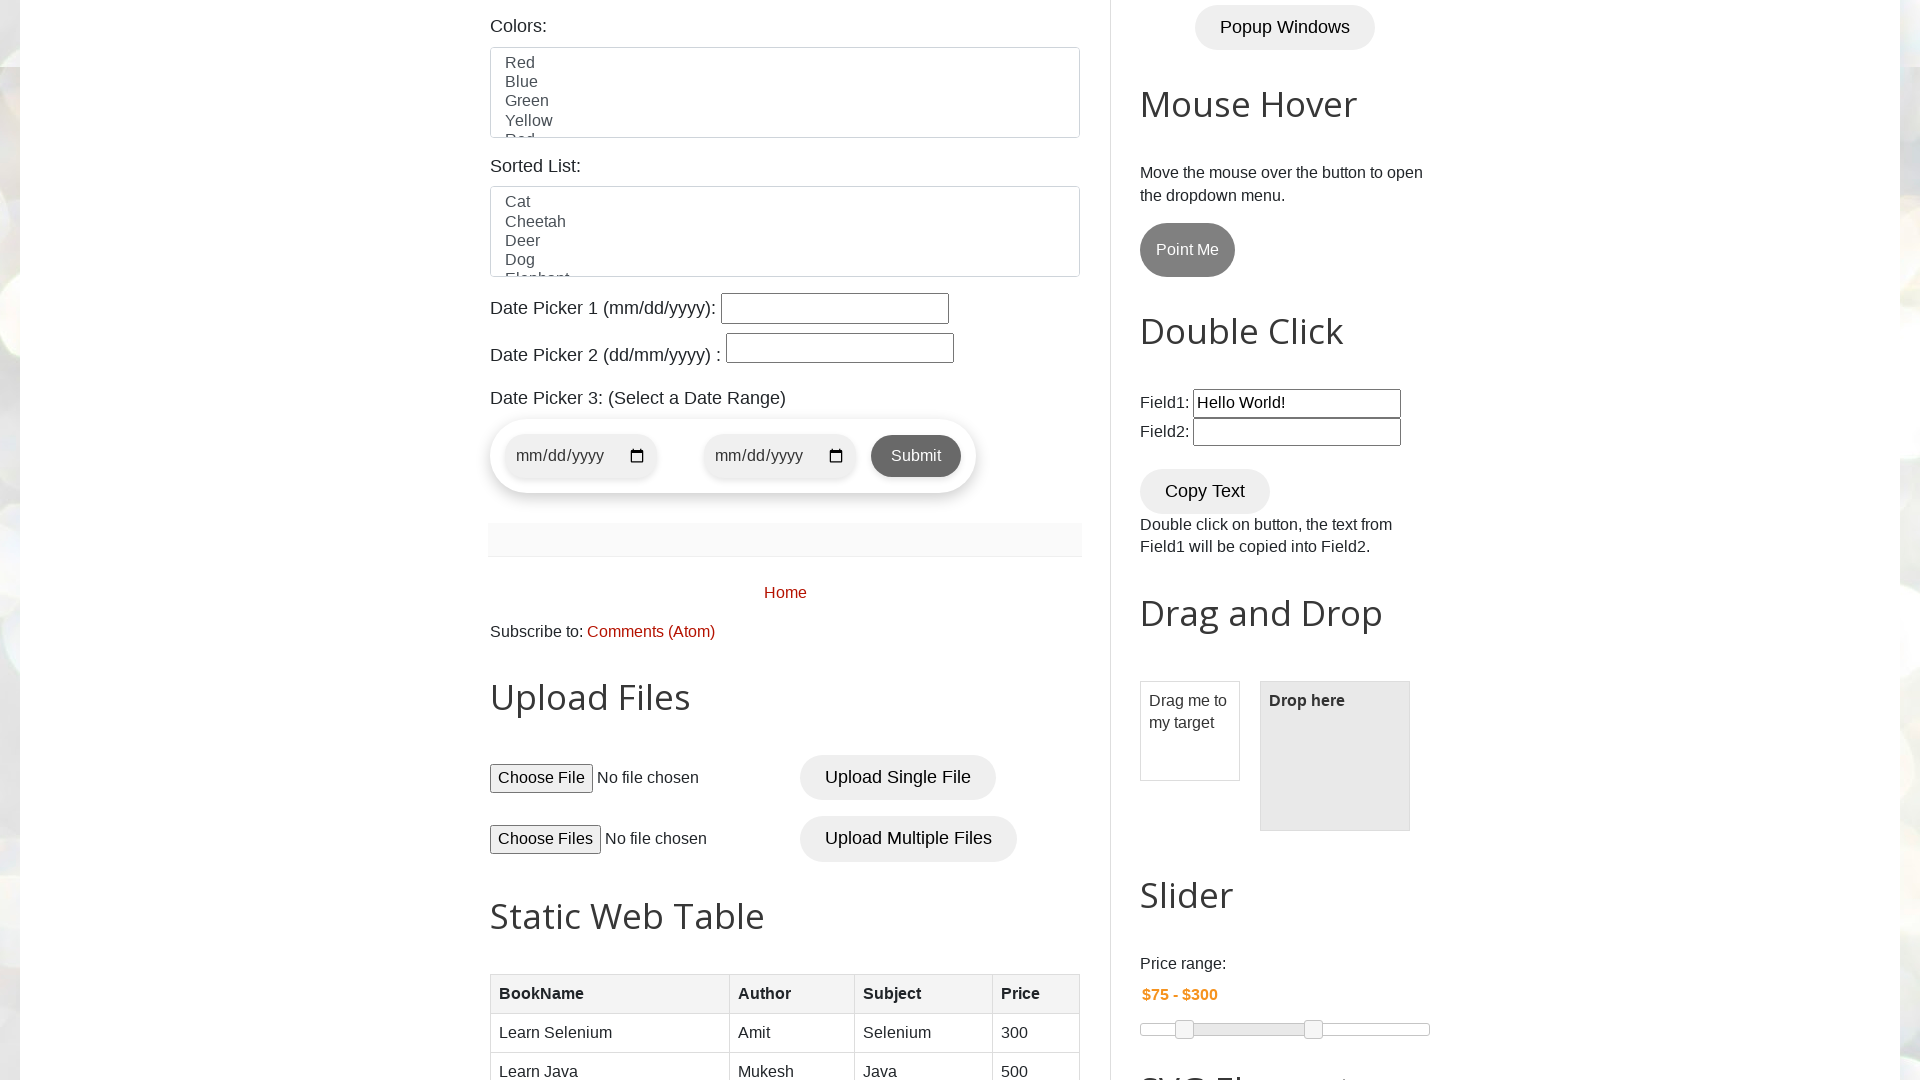

Scrolled to the bottom of the page
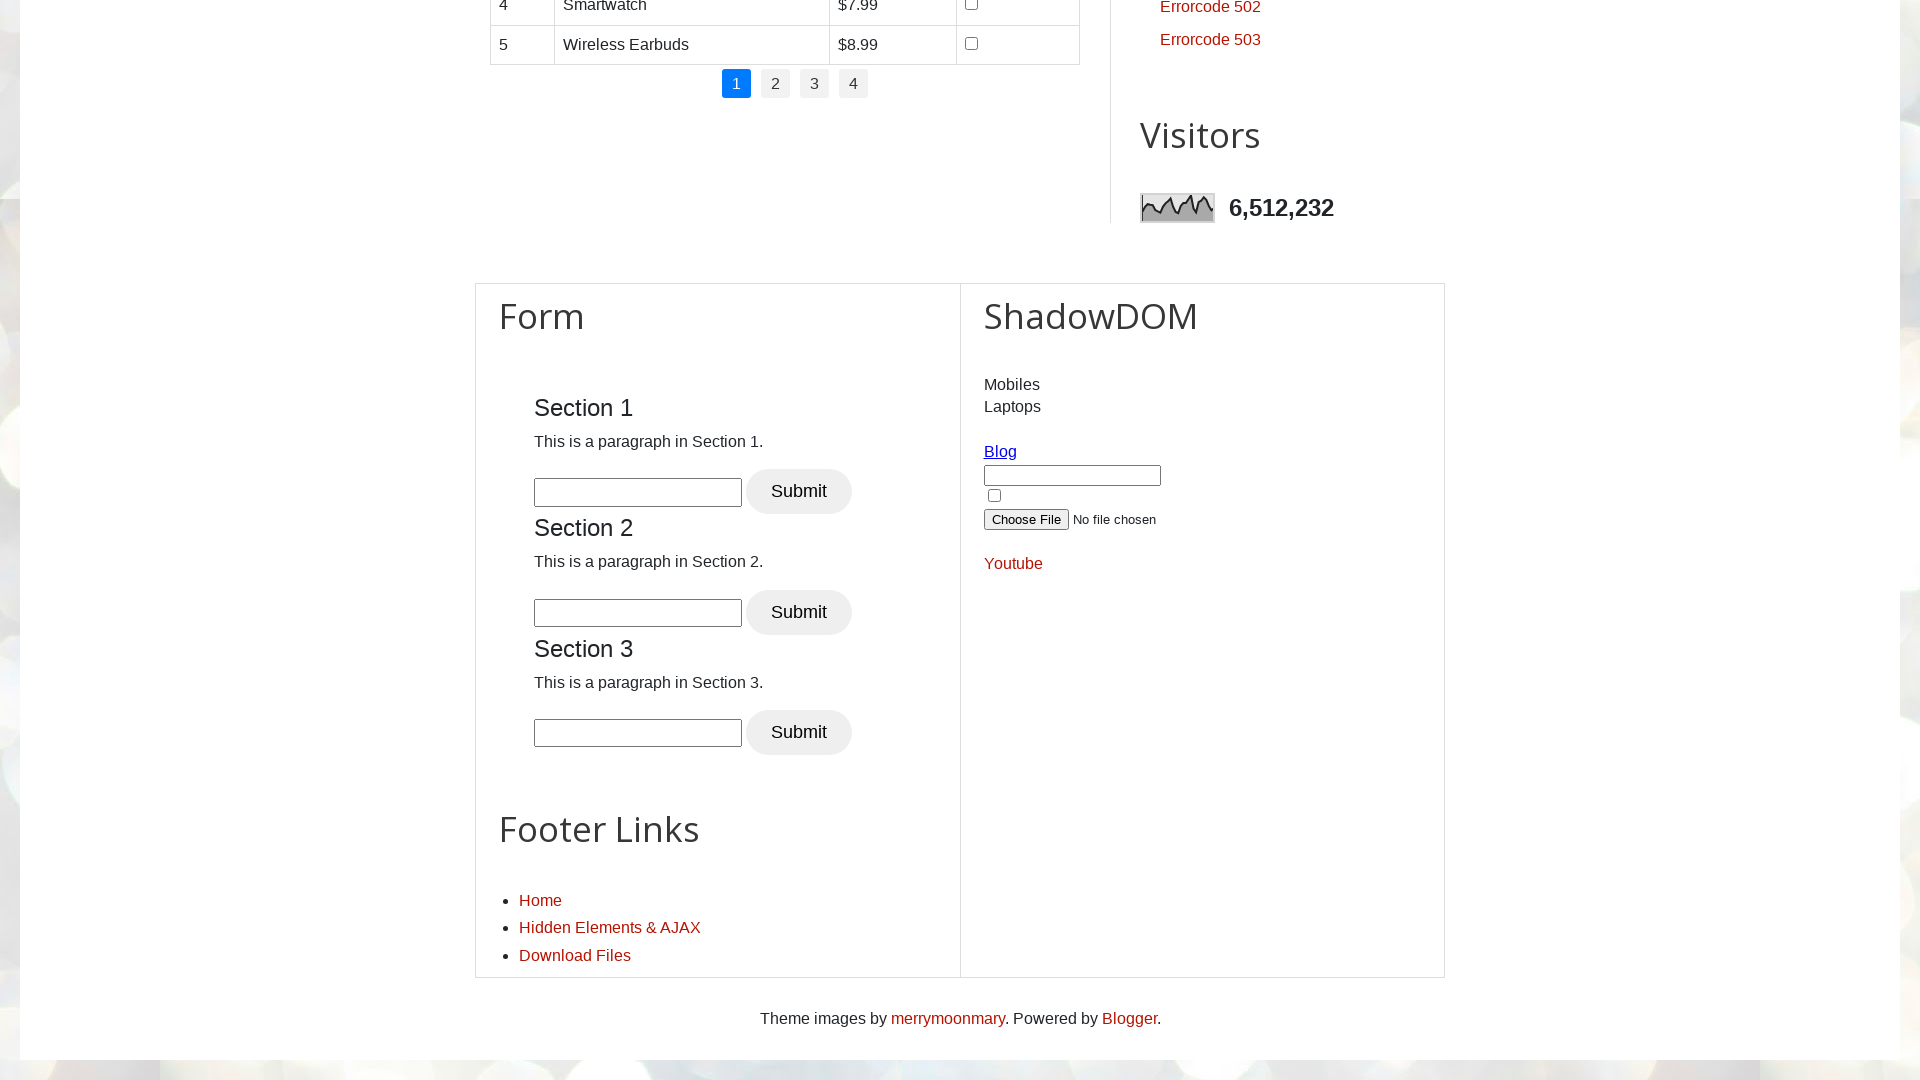

Waited 2 seconds for scroll to bottom effect to be visible
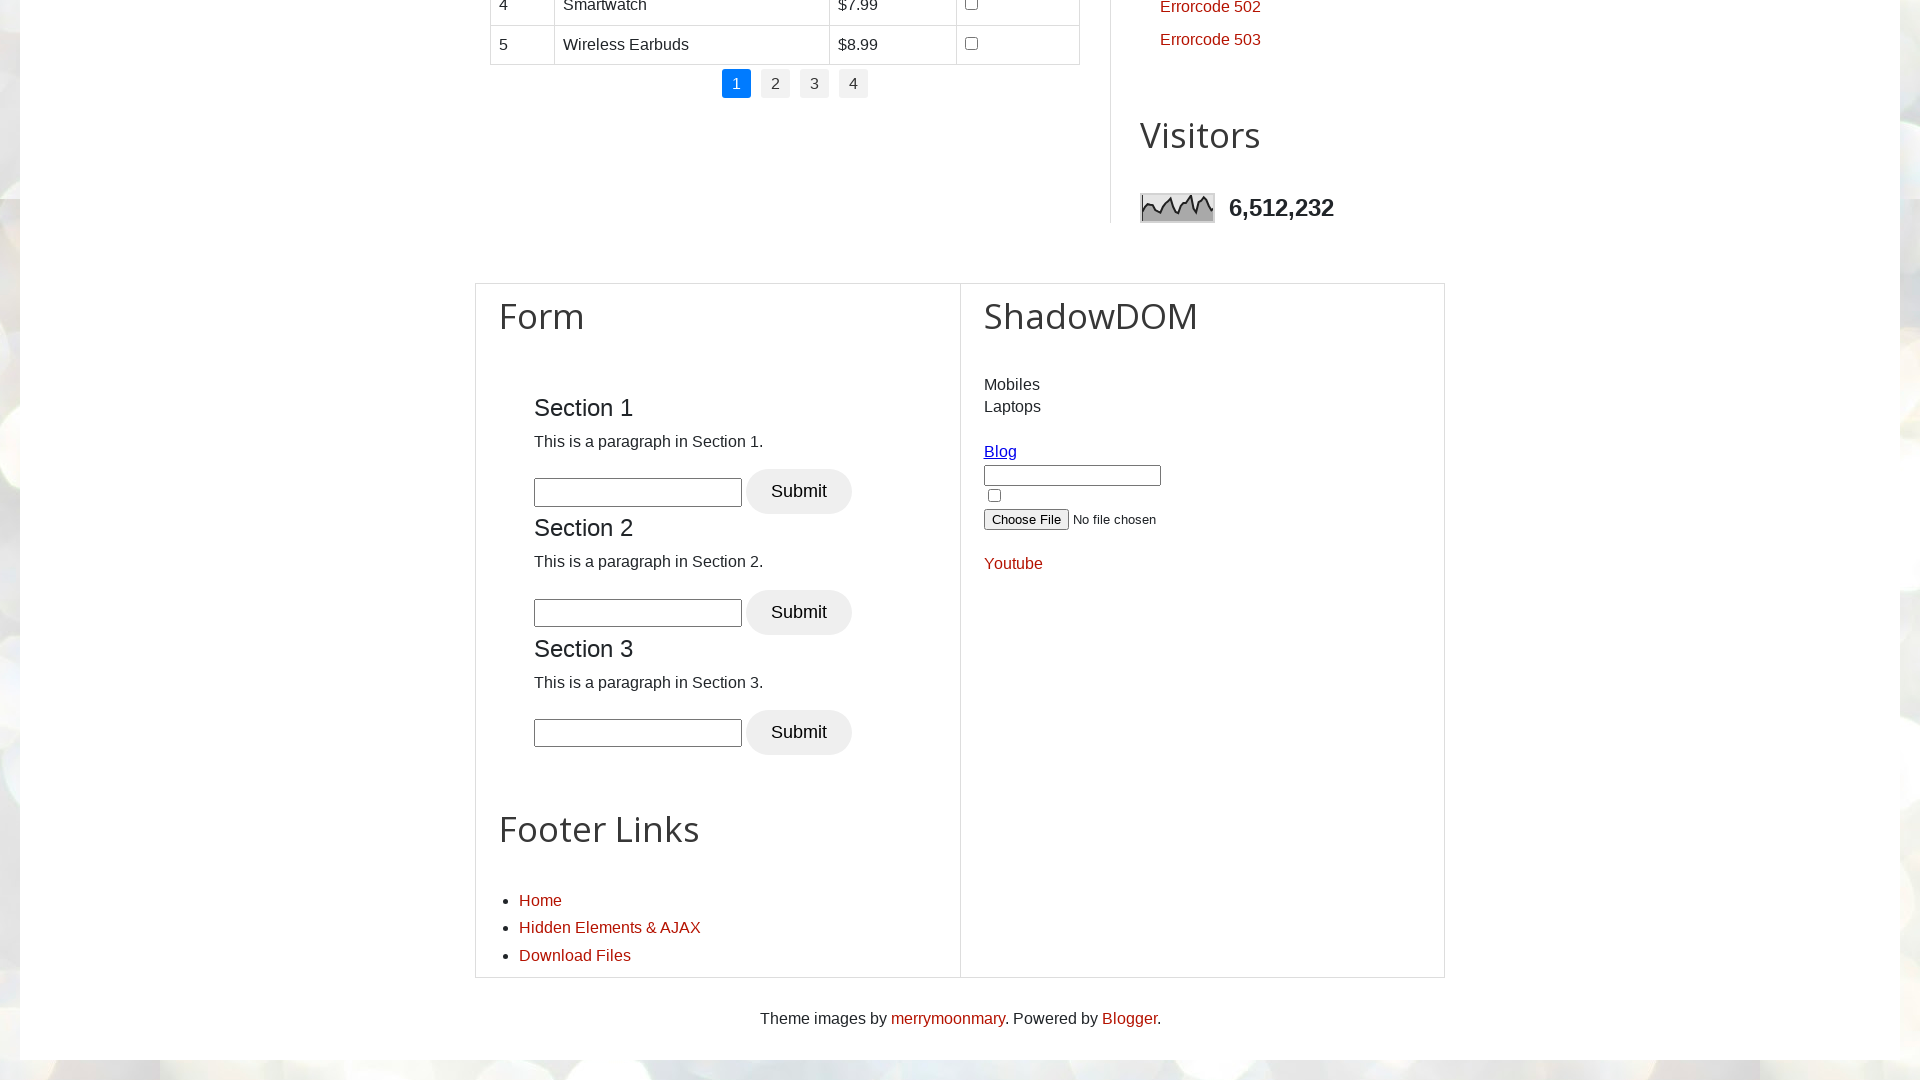

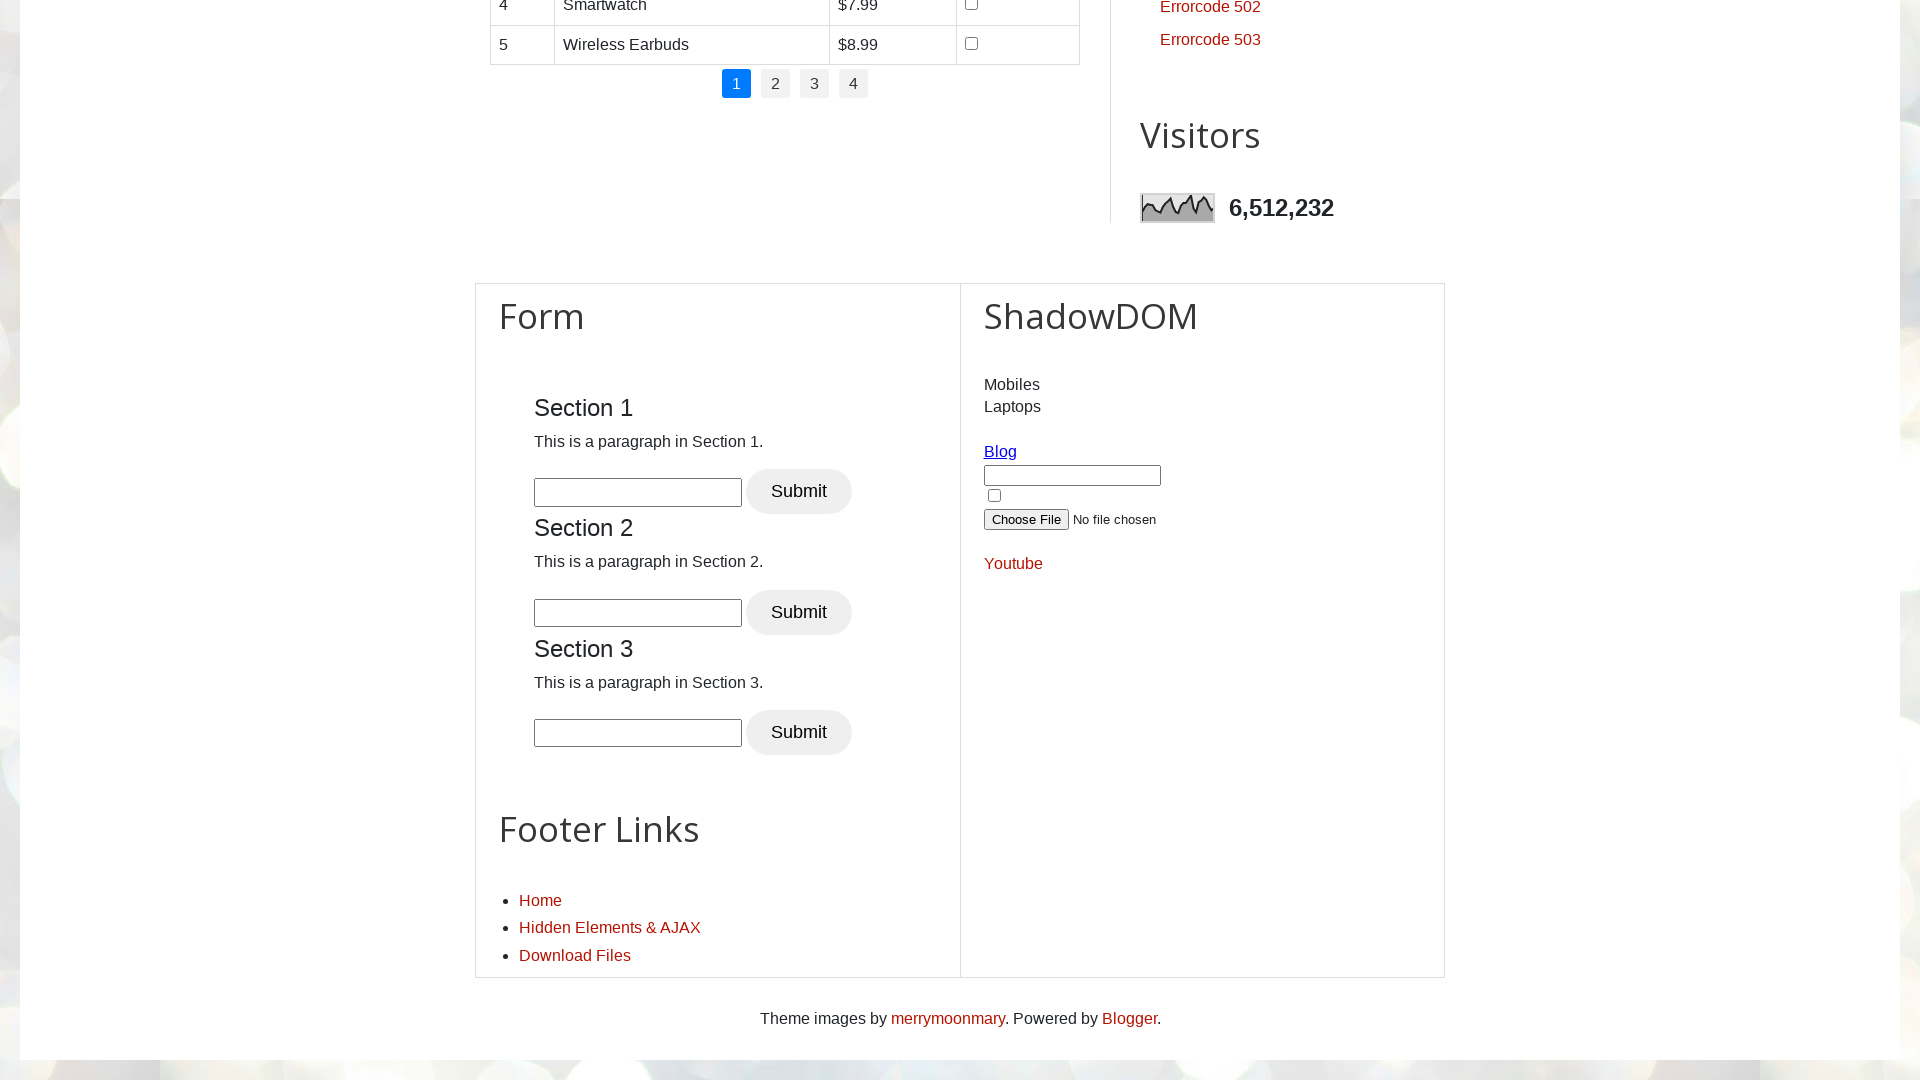